Tests switching to and accepting a JavaScript alert dialog by clicking an alert button and accepting the popup

Starting URL: https://formy-project.herokuapp.com/switch-window

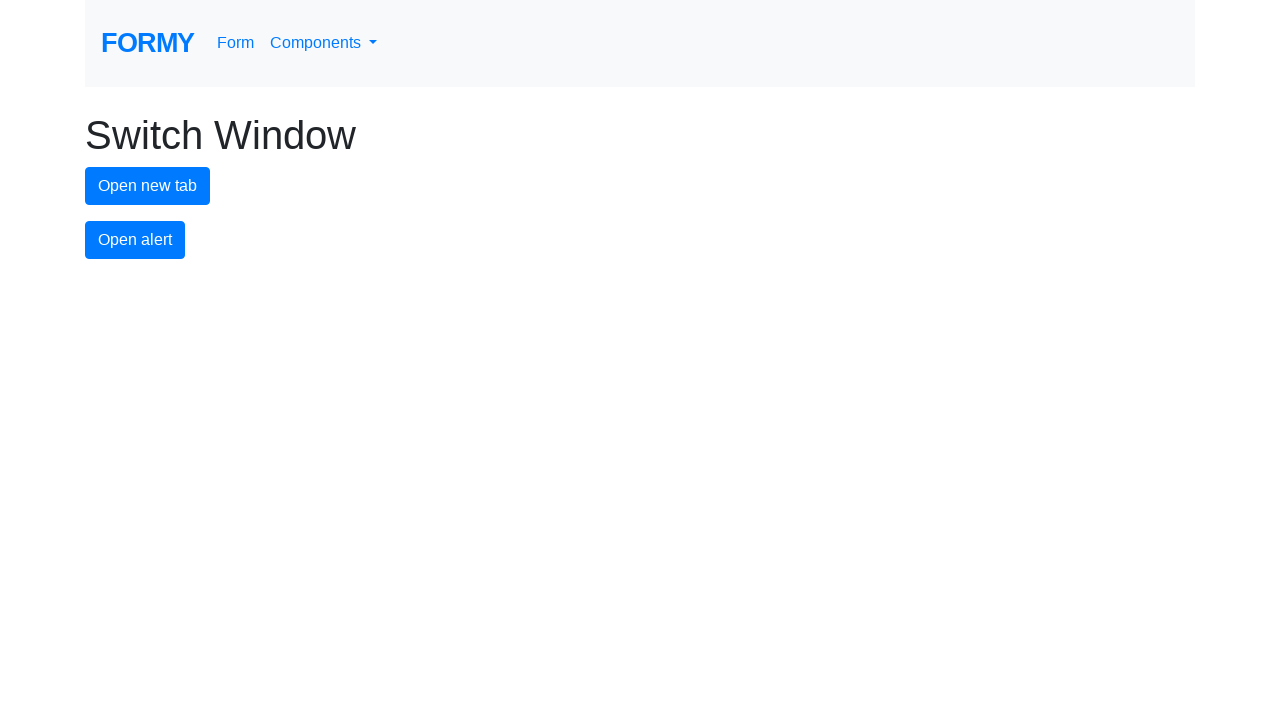

Clicked alert button to trigger JavaScript alert dialog at (135, 240) on #alert-button
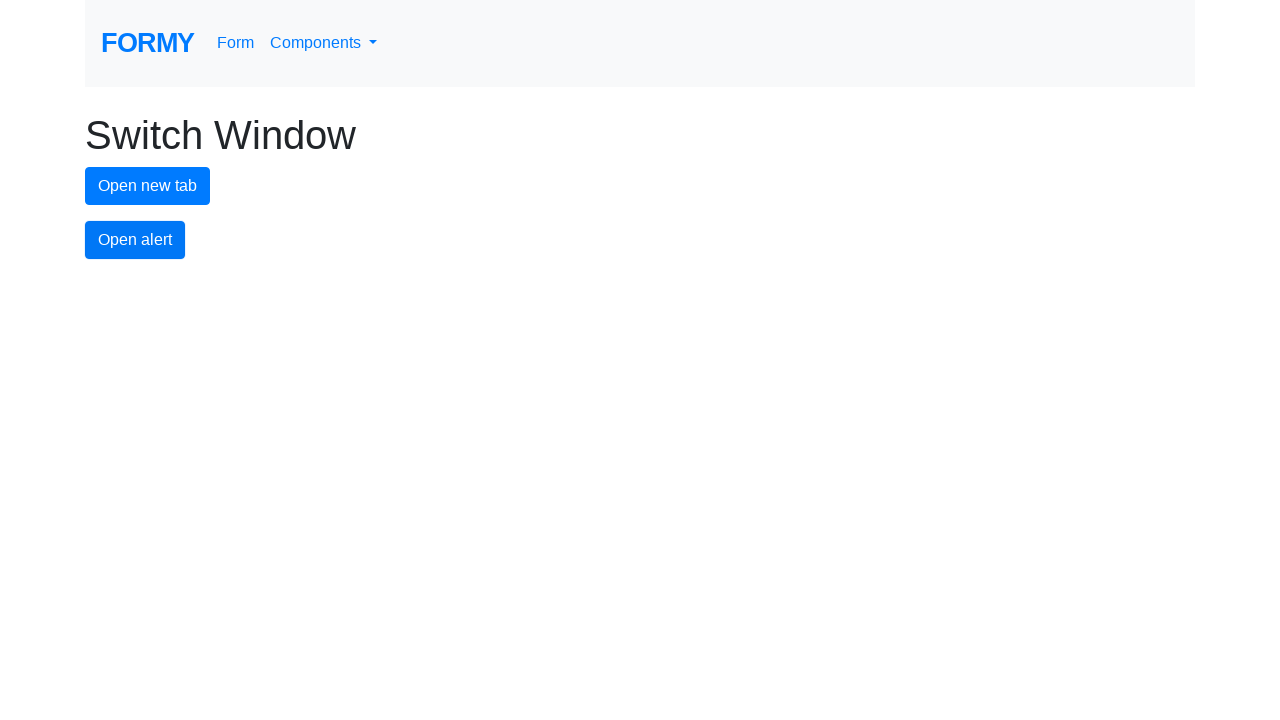

Set up dialog handler to accept the alert
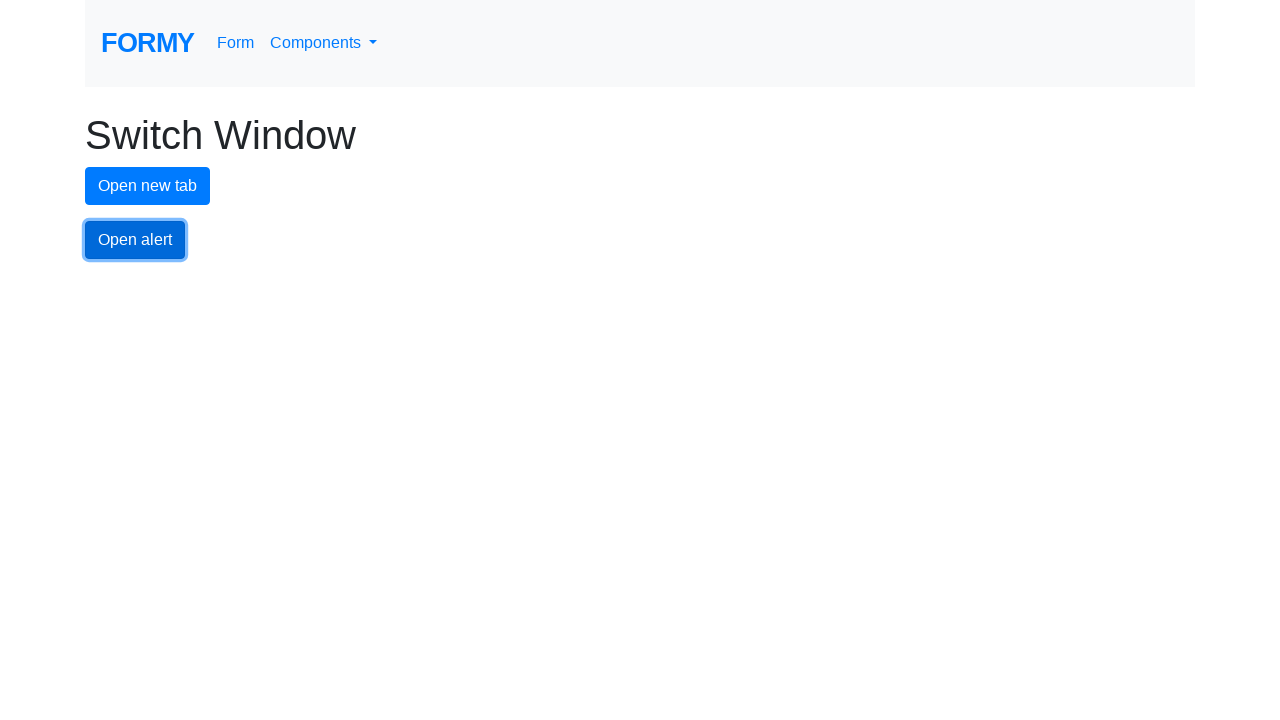

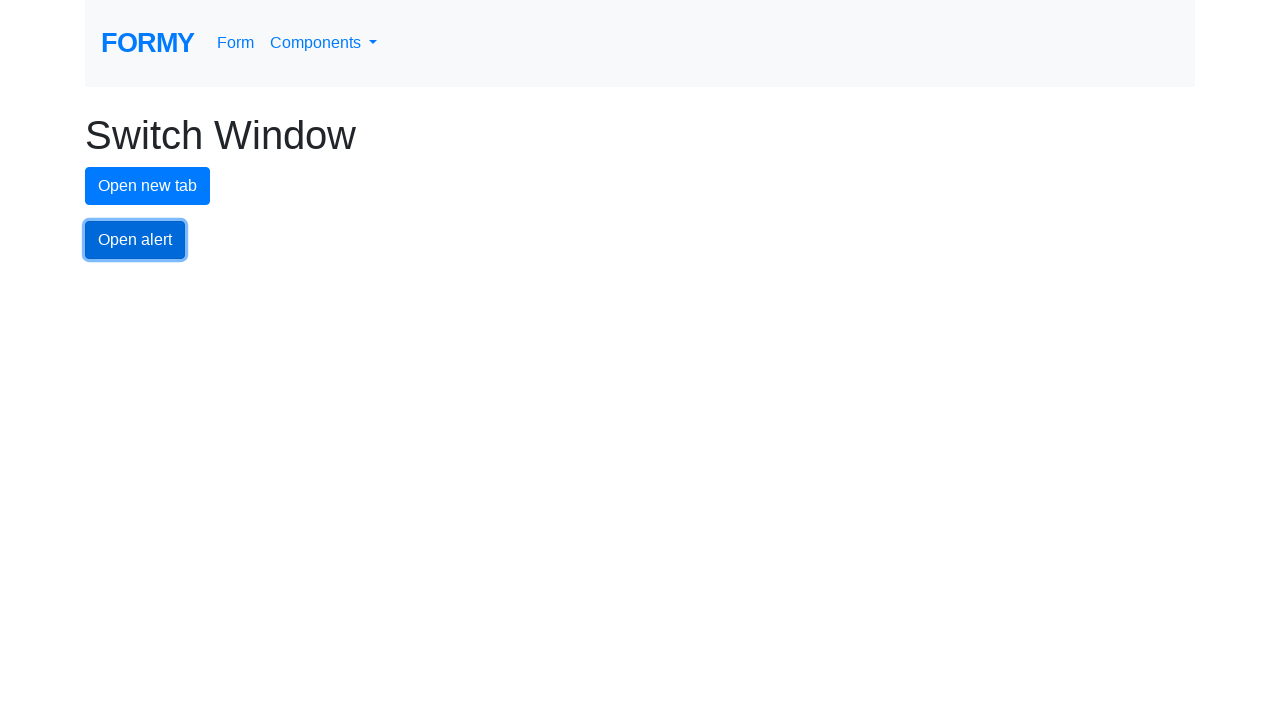